Tests dropdown selection functionality by selecting an option from a dropdown menu and verifying the selection

Starting URL: https://the-internet.herokuapp.com/dropdown

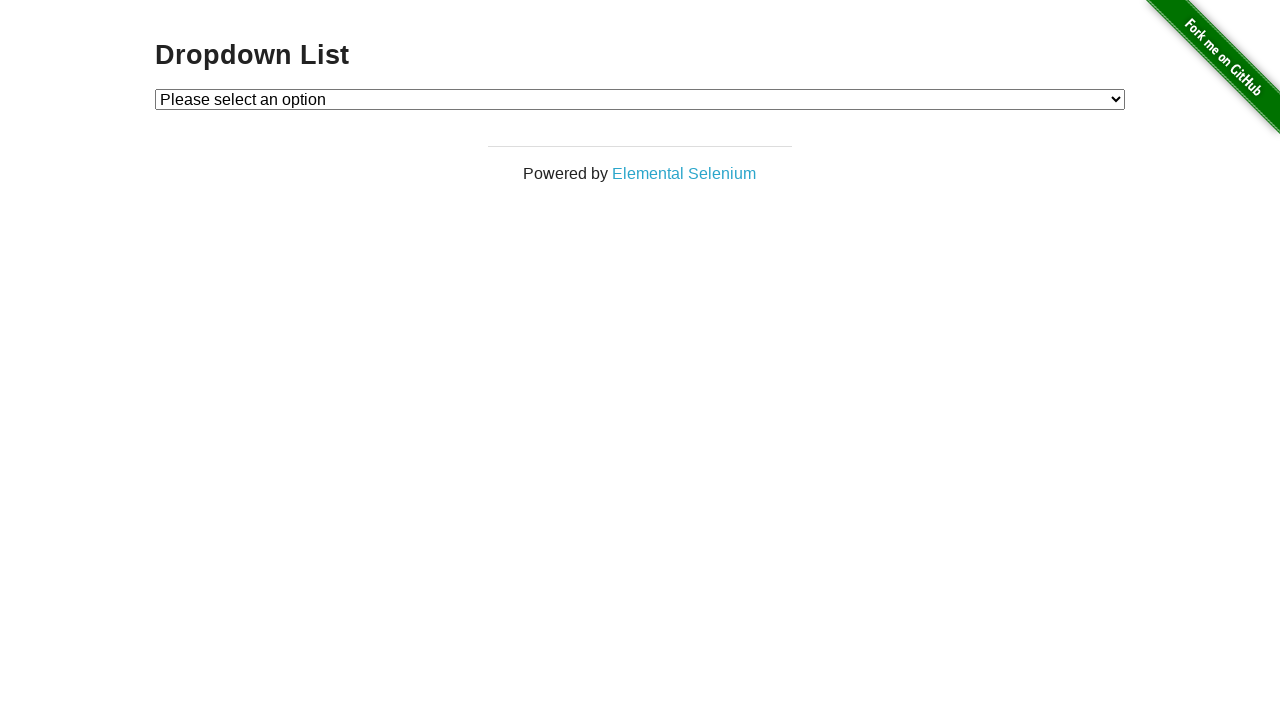

Selected option with value '1' from dropdown menu on #dropdown
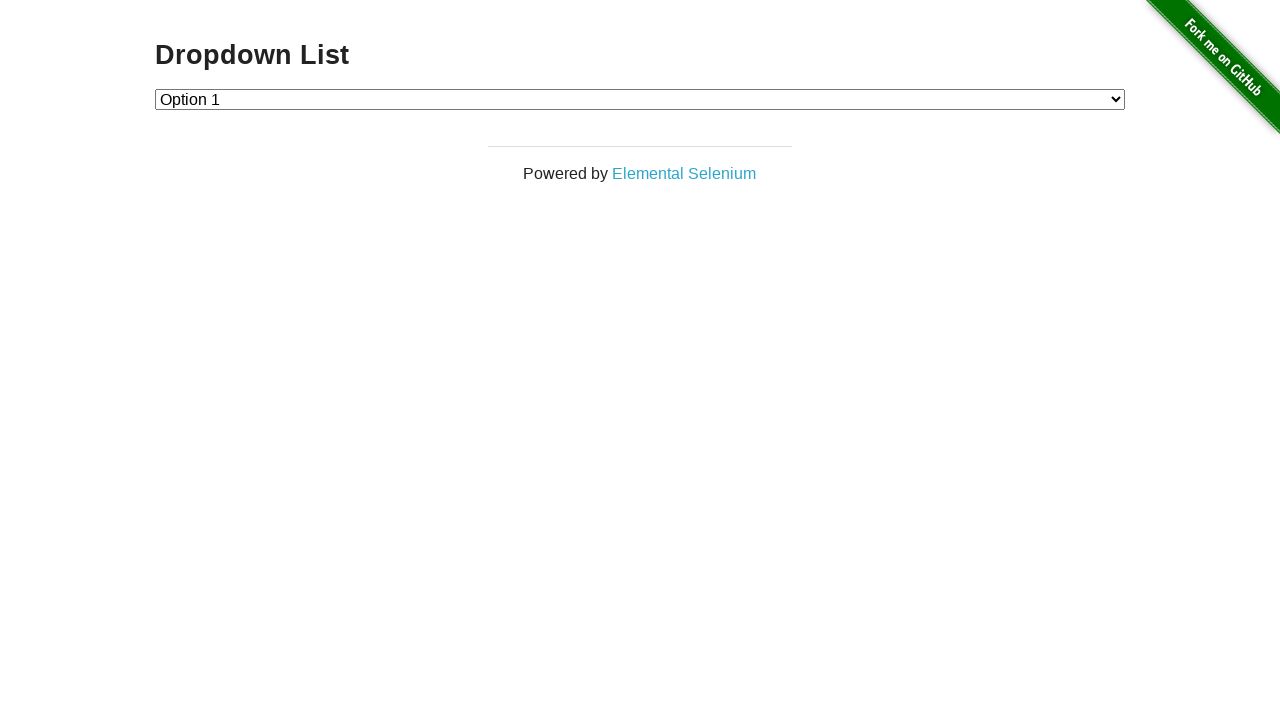

Located the selected option element with value '1'
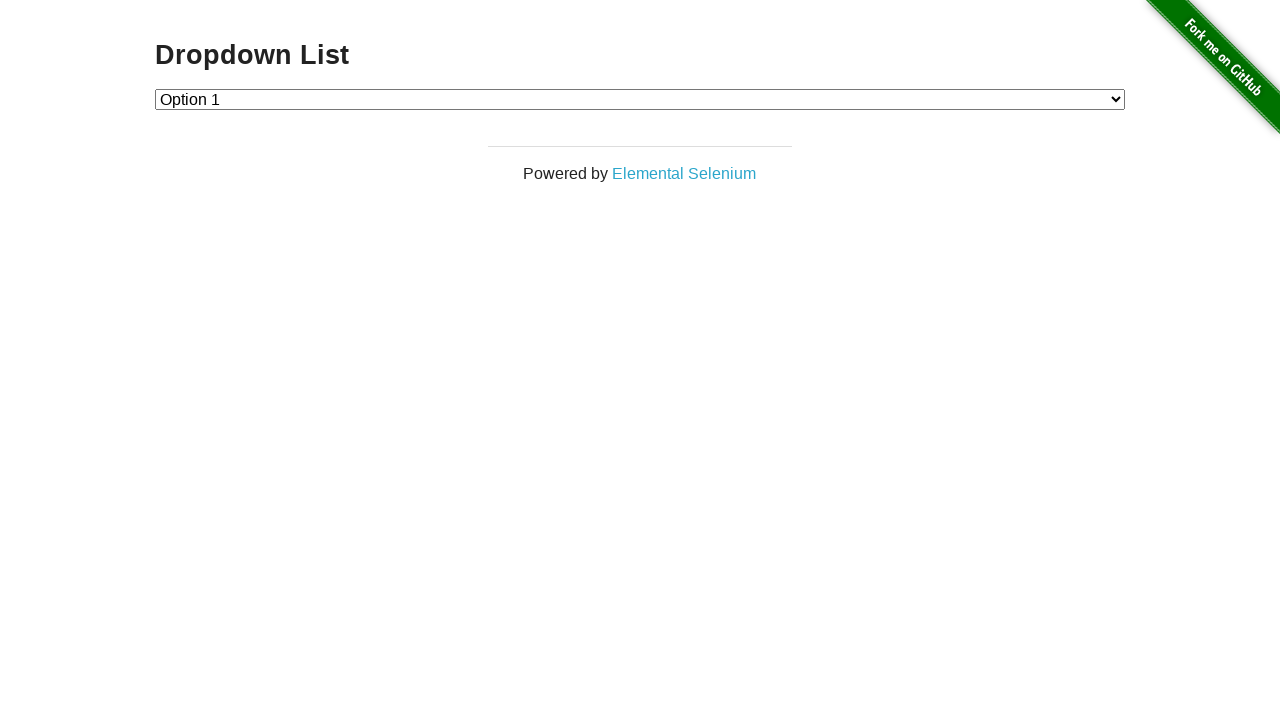

Verified that the selected option has value '1'
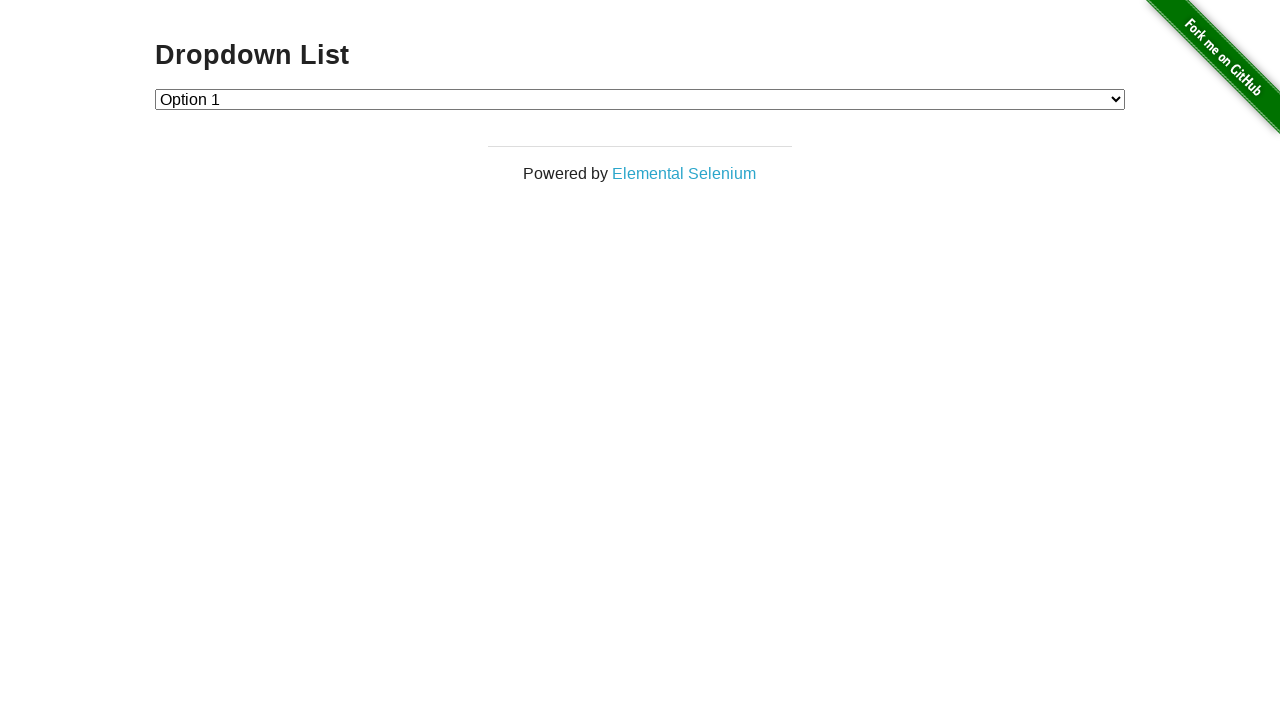

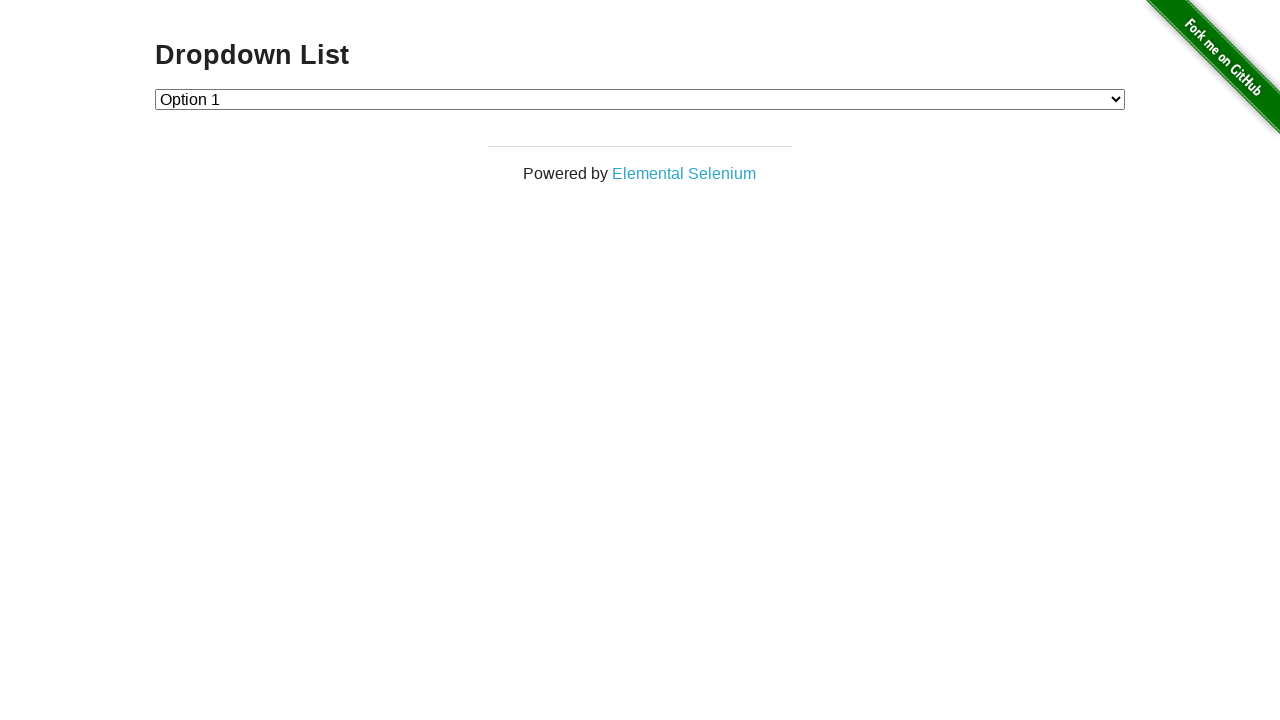